Tests that the counter displays the current number of todo items

Starting URL: https://demo.playwright.dev/todomvc

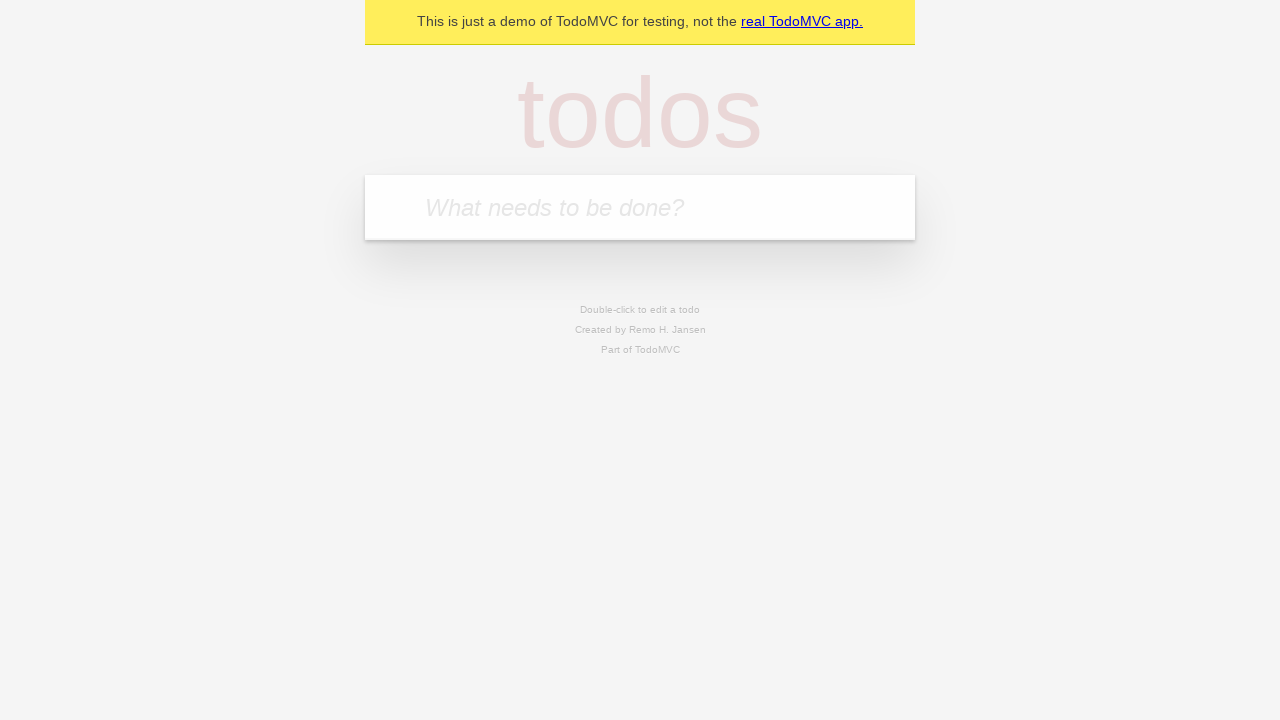

Filled todo input with 'buy some cheese' on internal:attr=[placeholder="What needs to be done?"i]
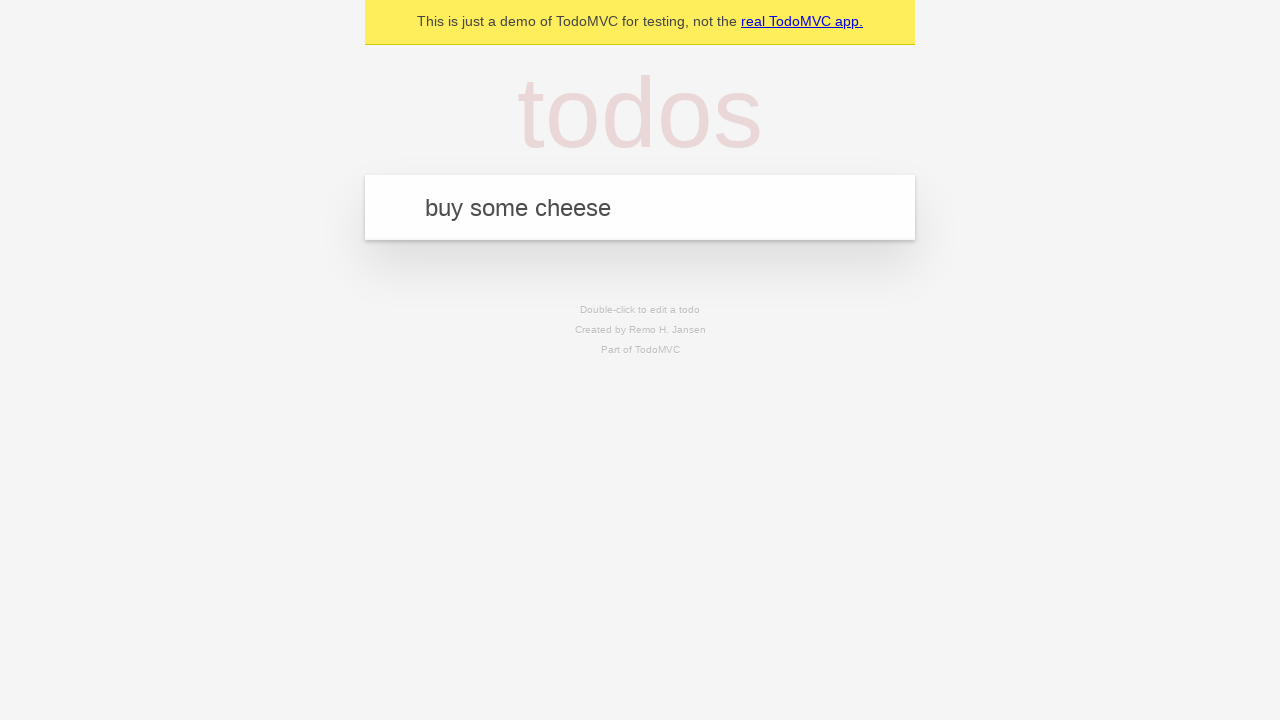

Pressed Enter to add first todo item on internal:attr=[placeholder="What needs to be done?"i]
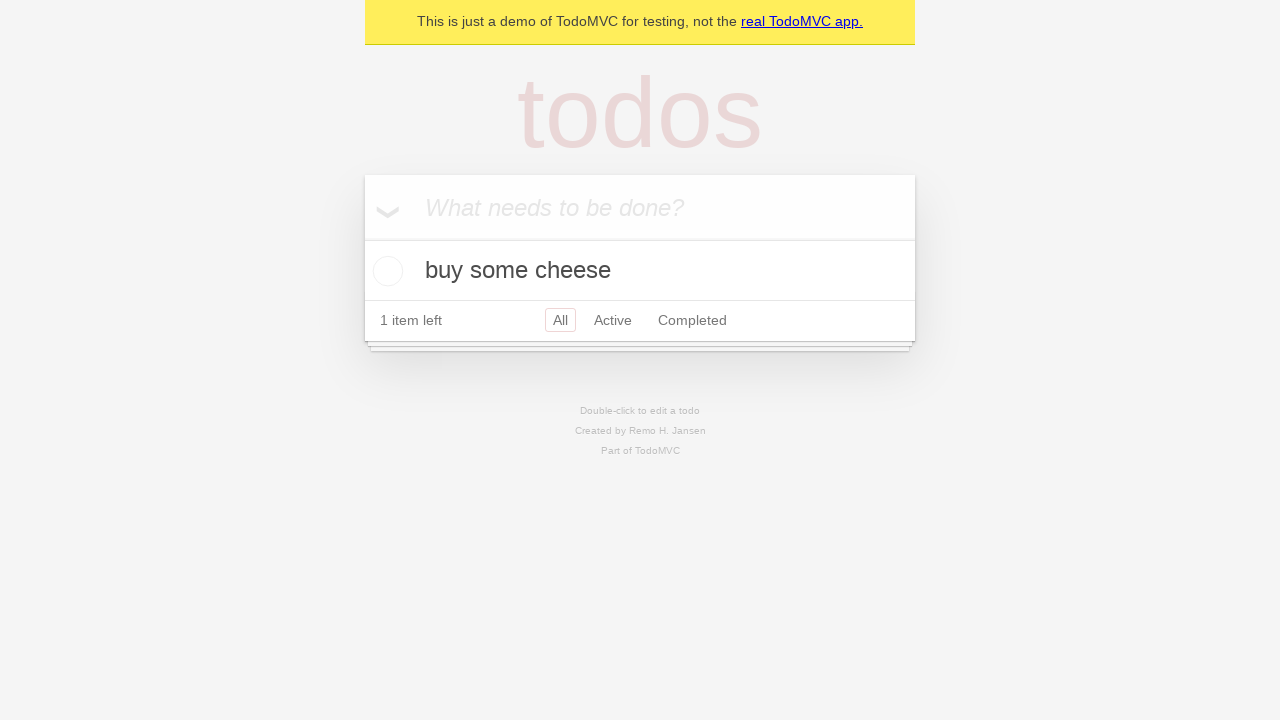

Todo count element appeared after adding first item
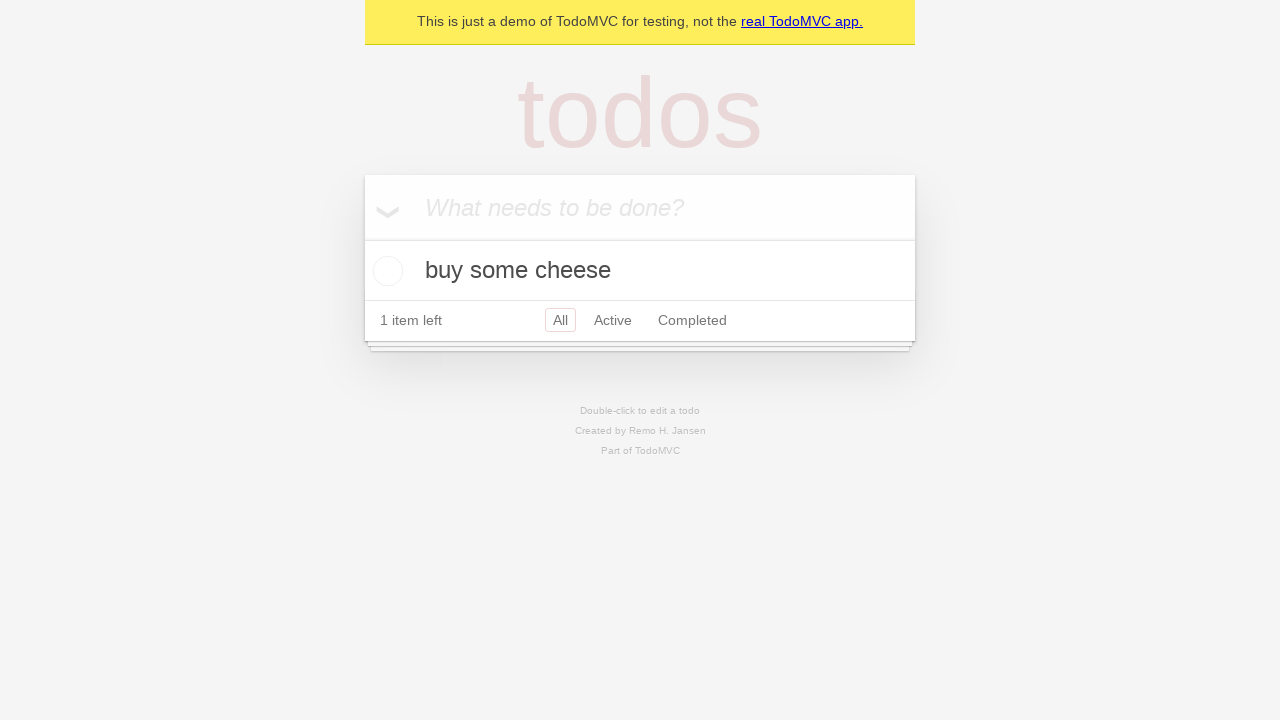

Filled todo input with 'feed the cat' on internal:attr=[placeholder="What needs to be done?"i]
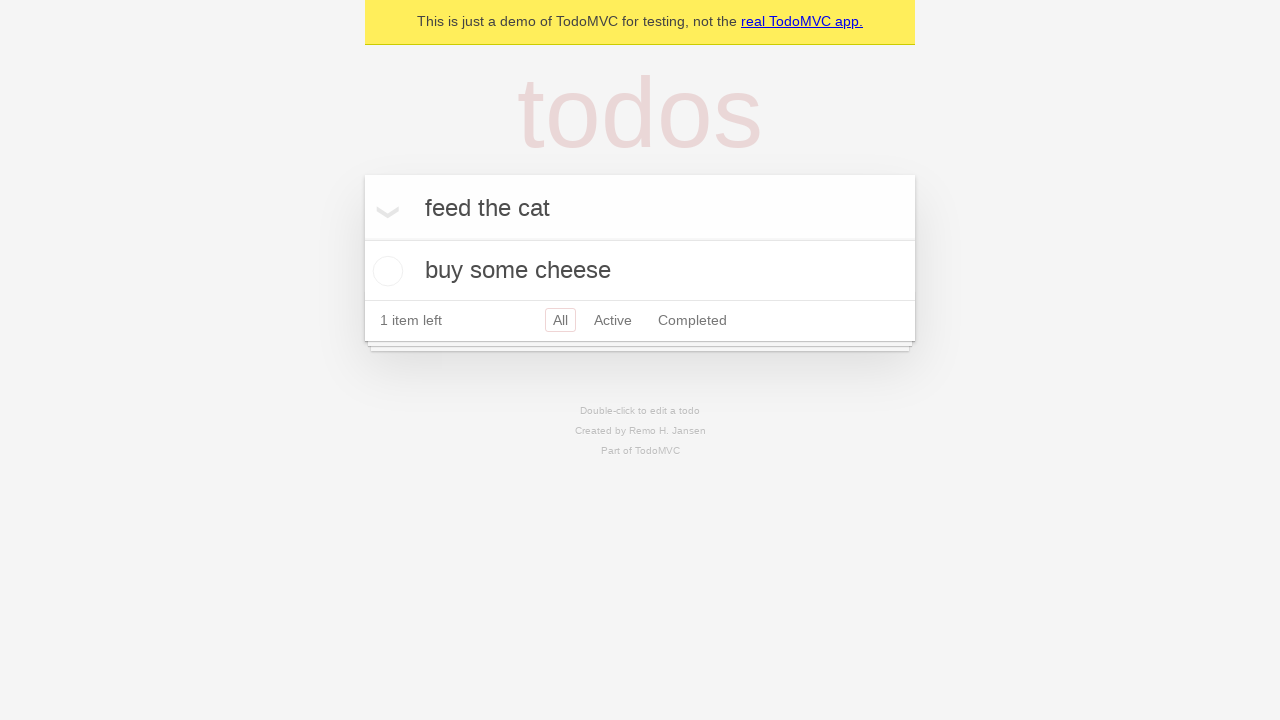

Pressed Enter to add second todo item on internal:attr=[placeholder="What needs to be done?"i]
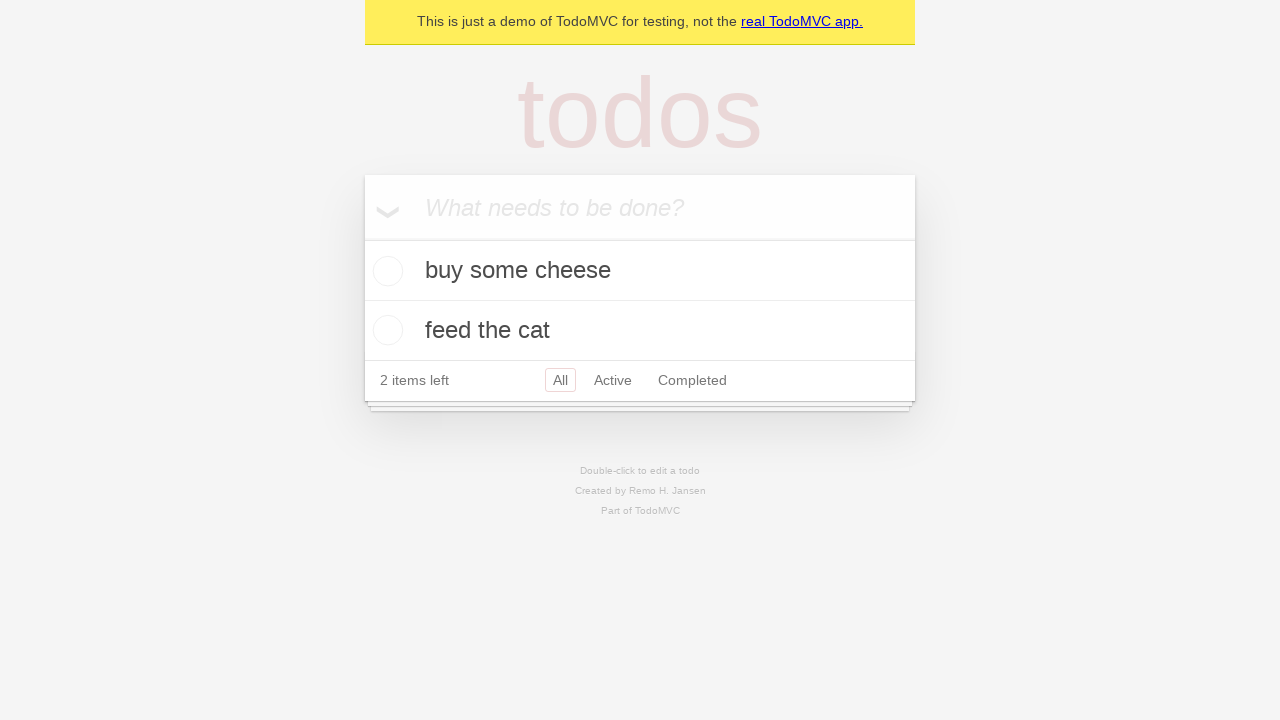

Todo count element updated after adding second item
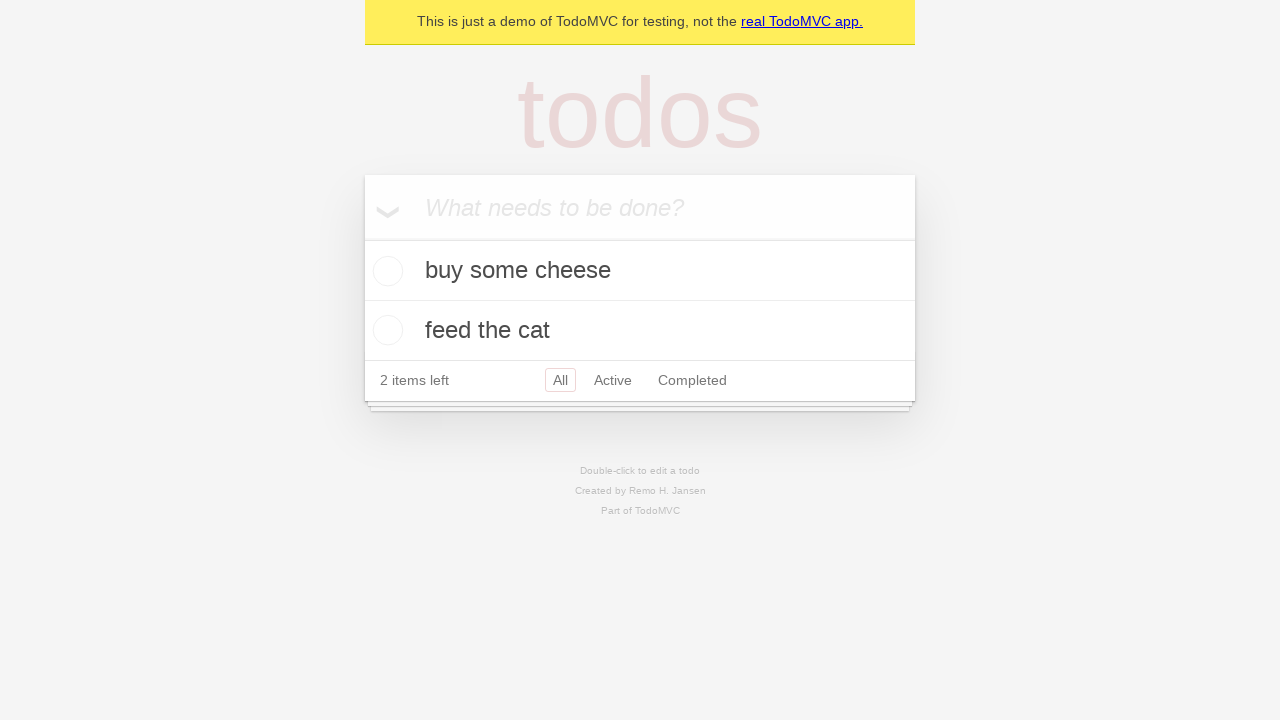

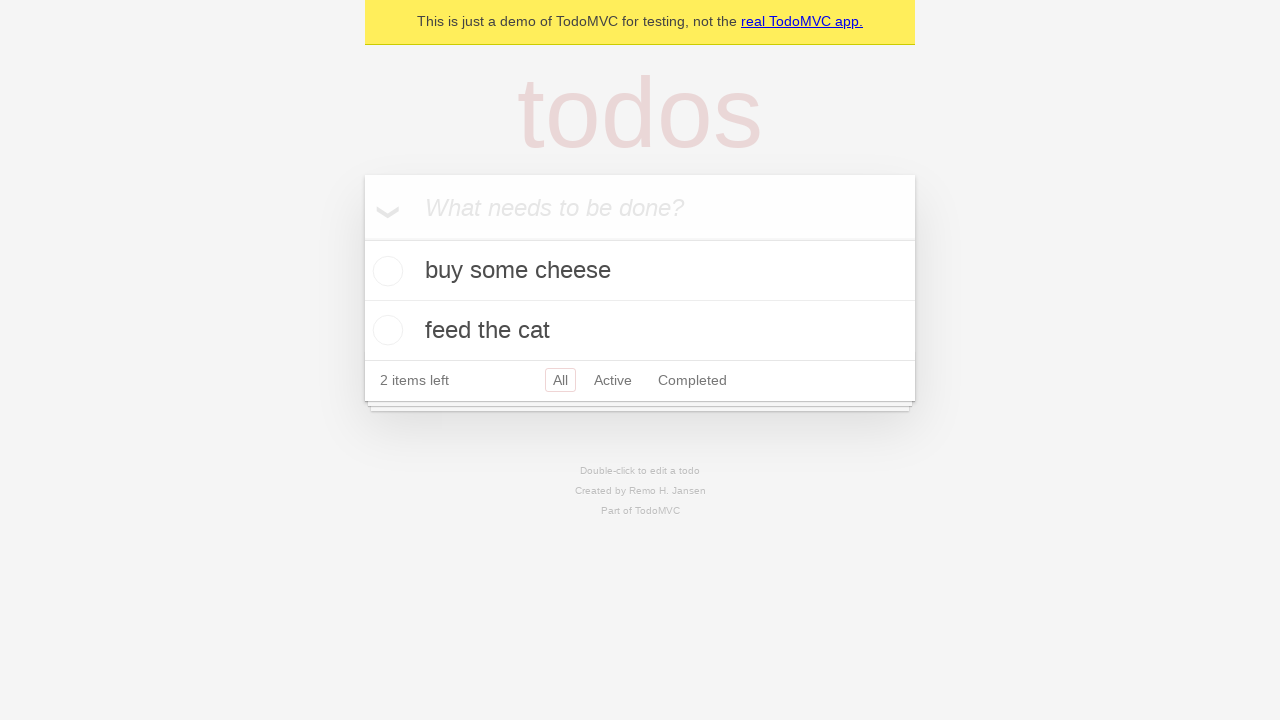